Tests prompt alert by entering text and accepting the dialog

Starting URL: https://demoqa.com/

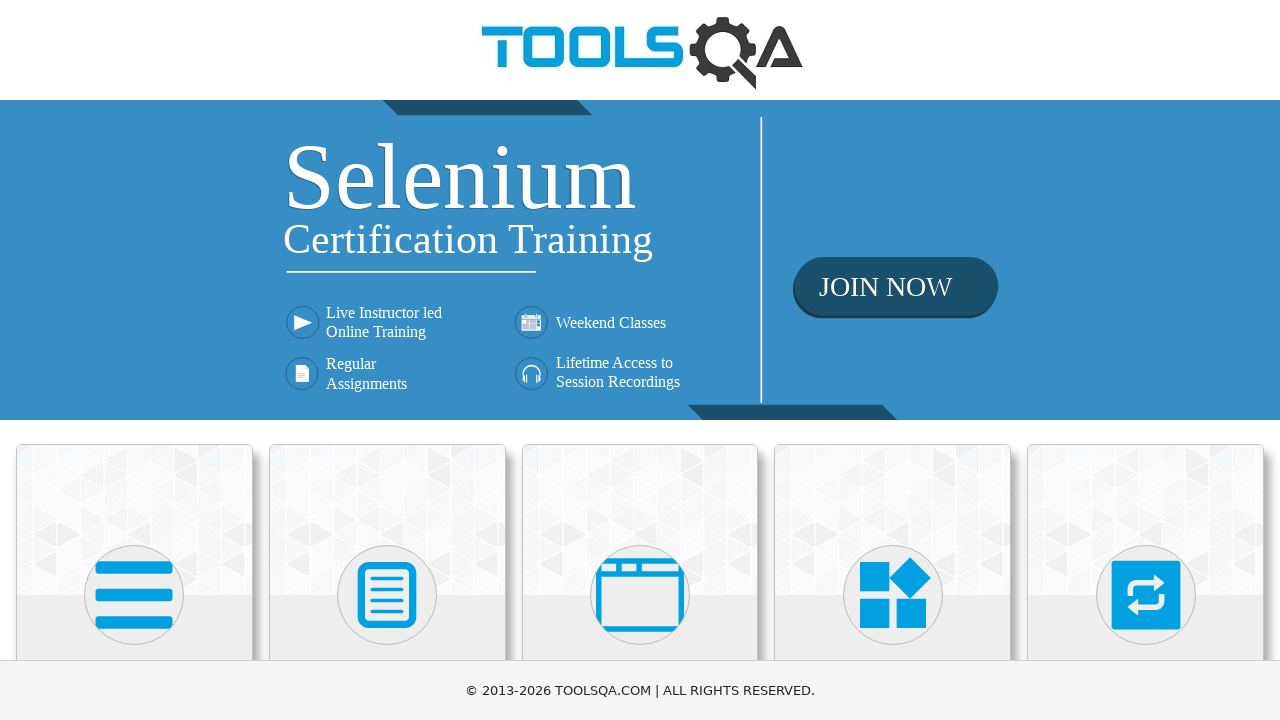

Clicked on 'Alerts, Frame & Windows' section at (640, 360) on xpath=//div[@class='card-body']/h5[text()='Alerts, Frame & Windows']
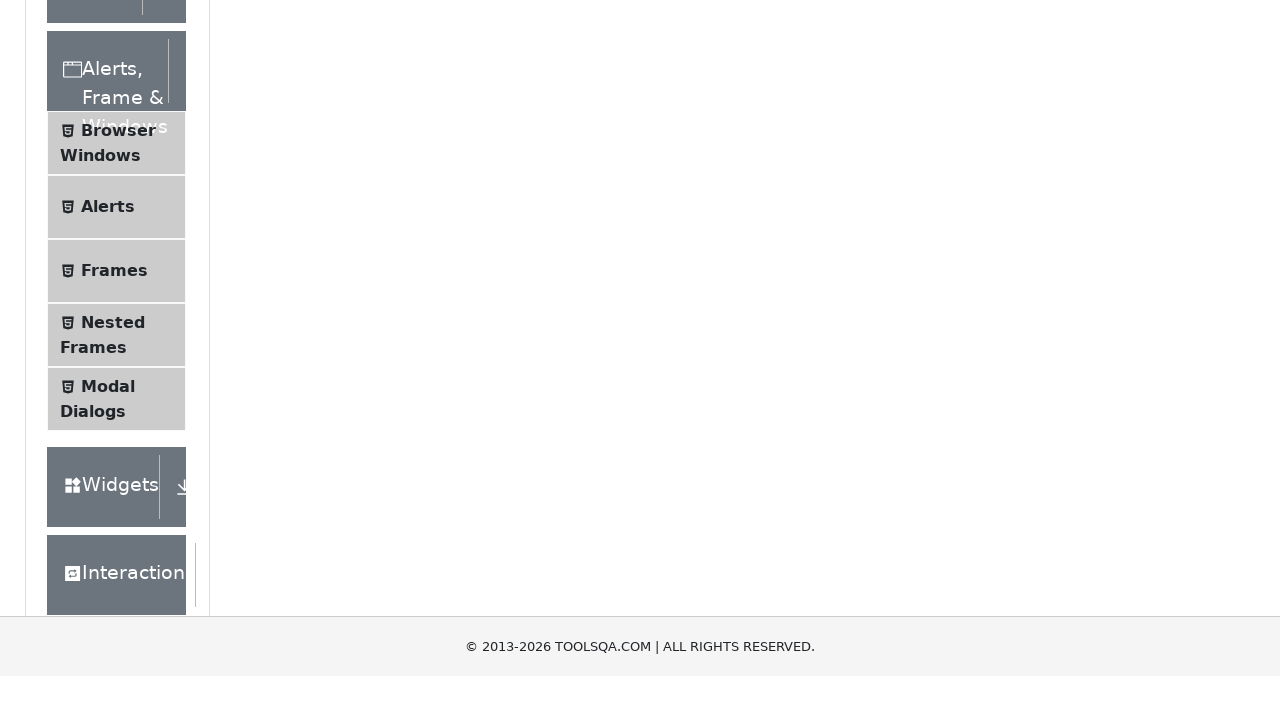

Clicked on 'Alerts' menu item at (108, 501) on xpath=//span[@class='text' and text()='Alerts']
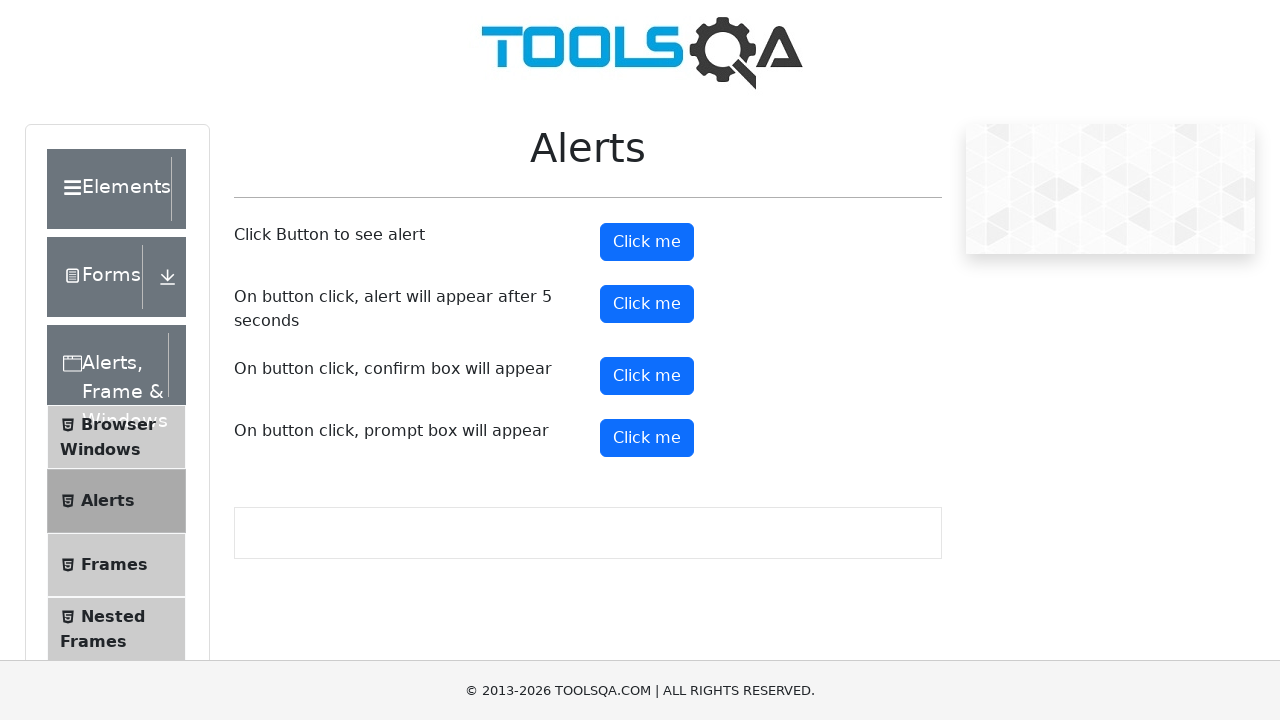

Registered dialog handler to accept prompts with 'TestUser123'
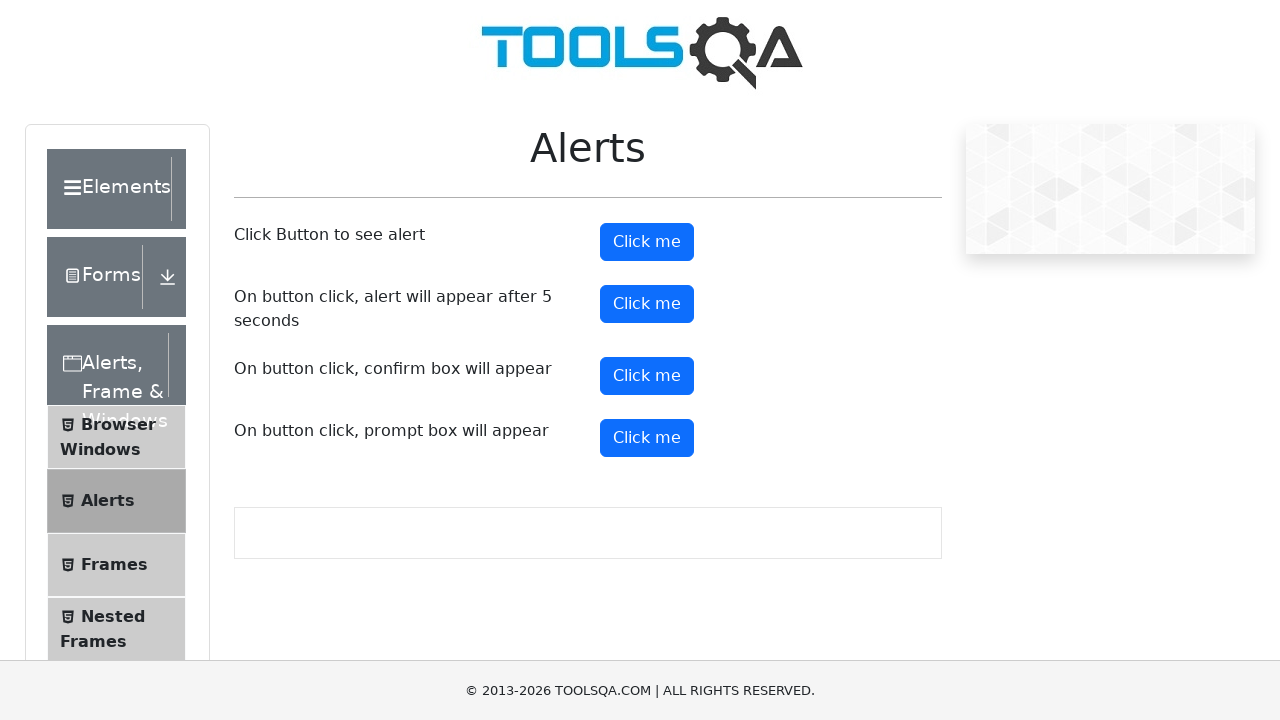

Clicked prompt button to trigger alert dialog at (647, 438) on #promtButton
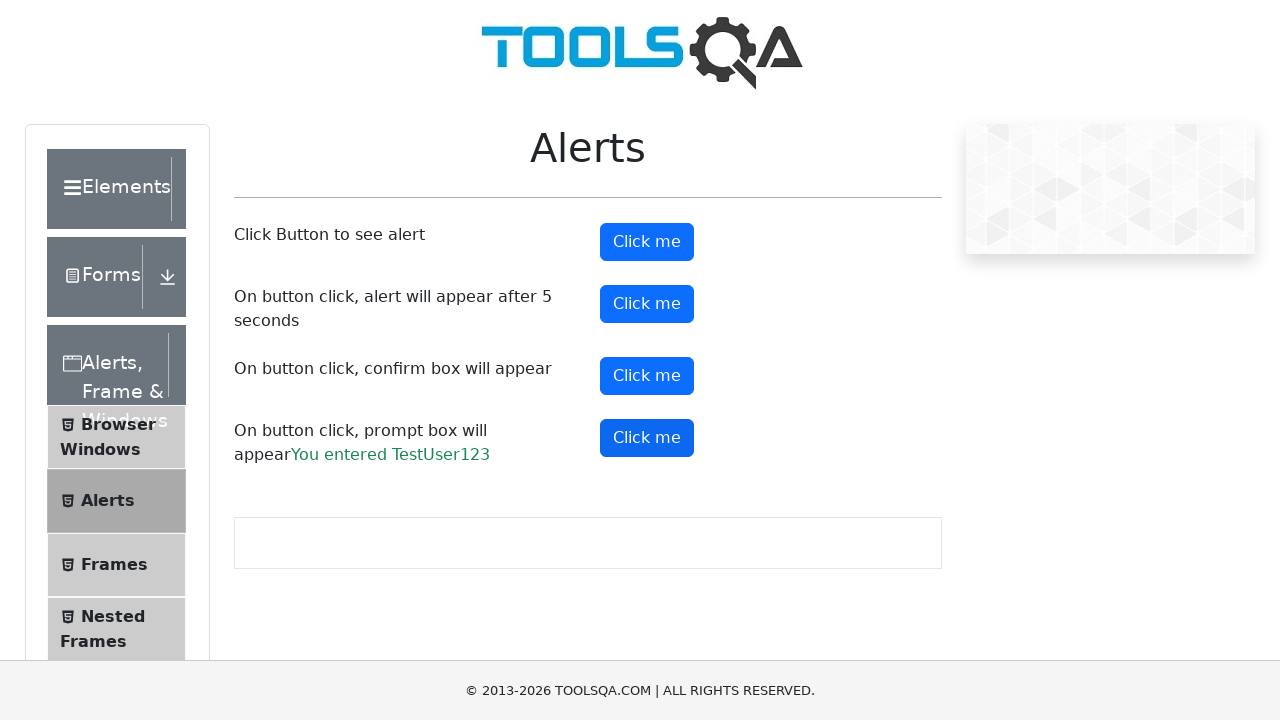

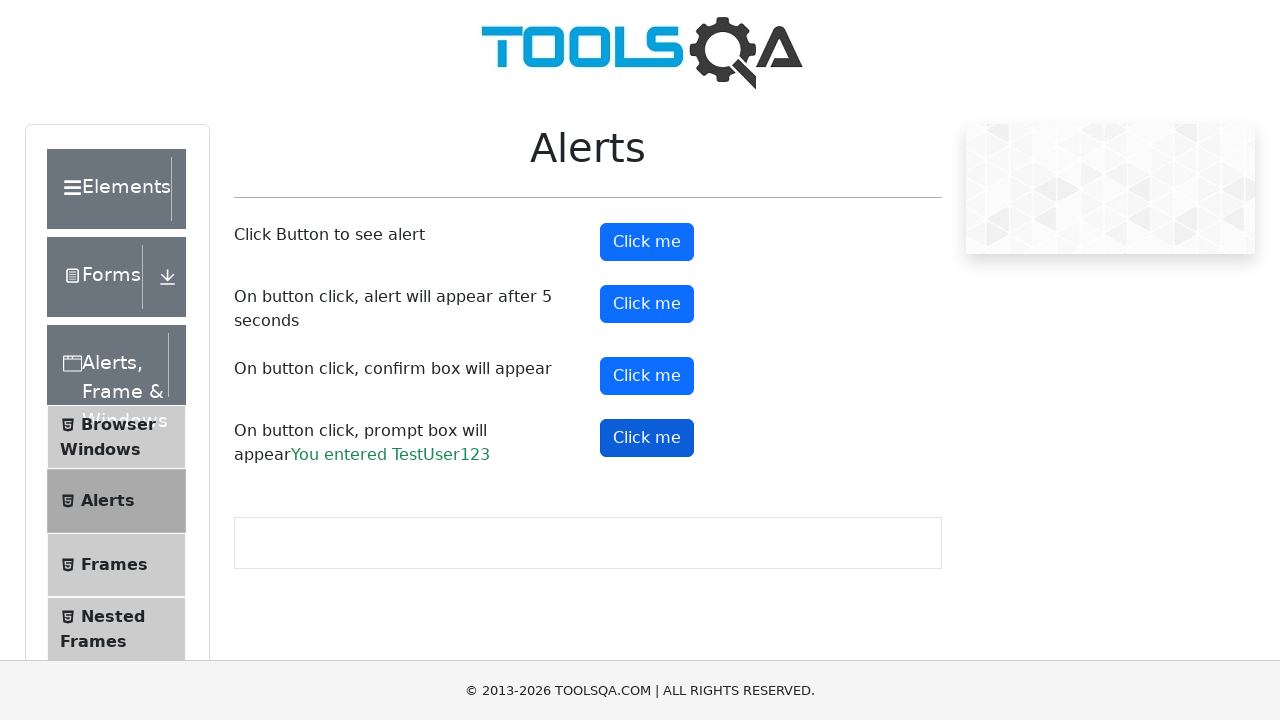